Navigates to the Automation Practice page and verifies that footer links are present on the page

Starting URL: https://rahulshettyacademy.com/AutomationPractice/

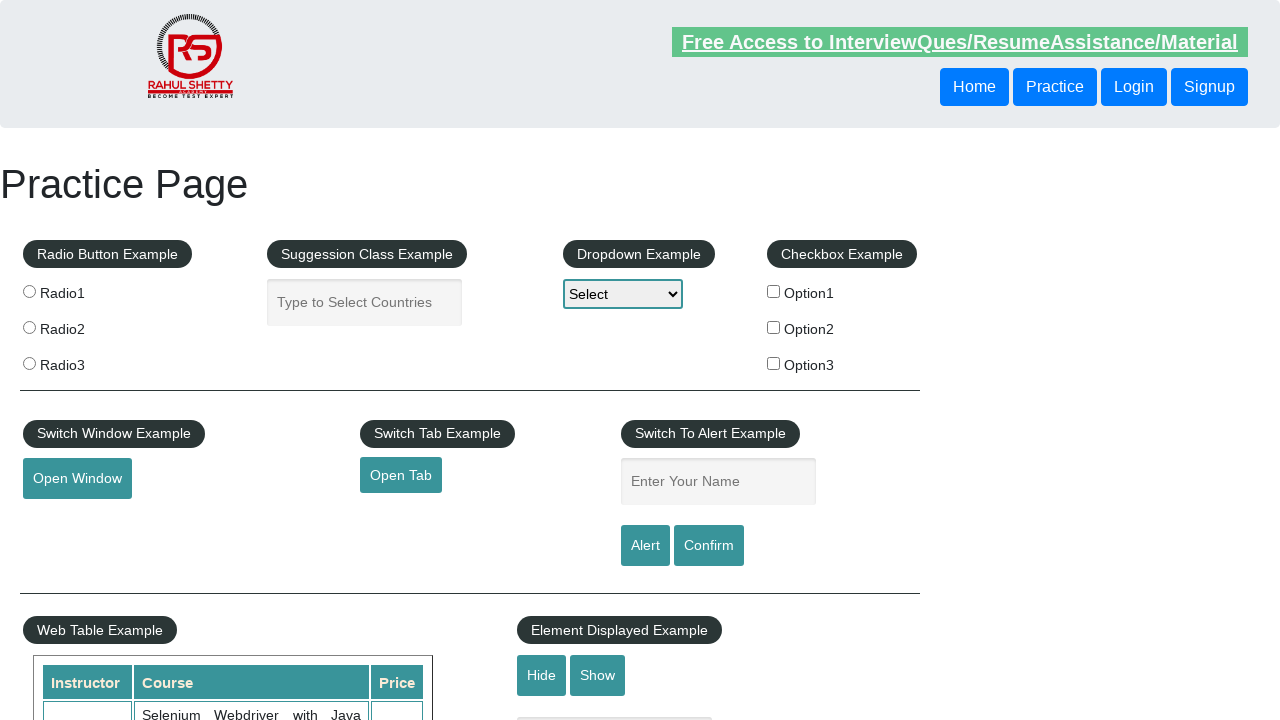

Waited for footer links to load (li.gf-li a)
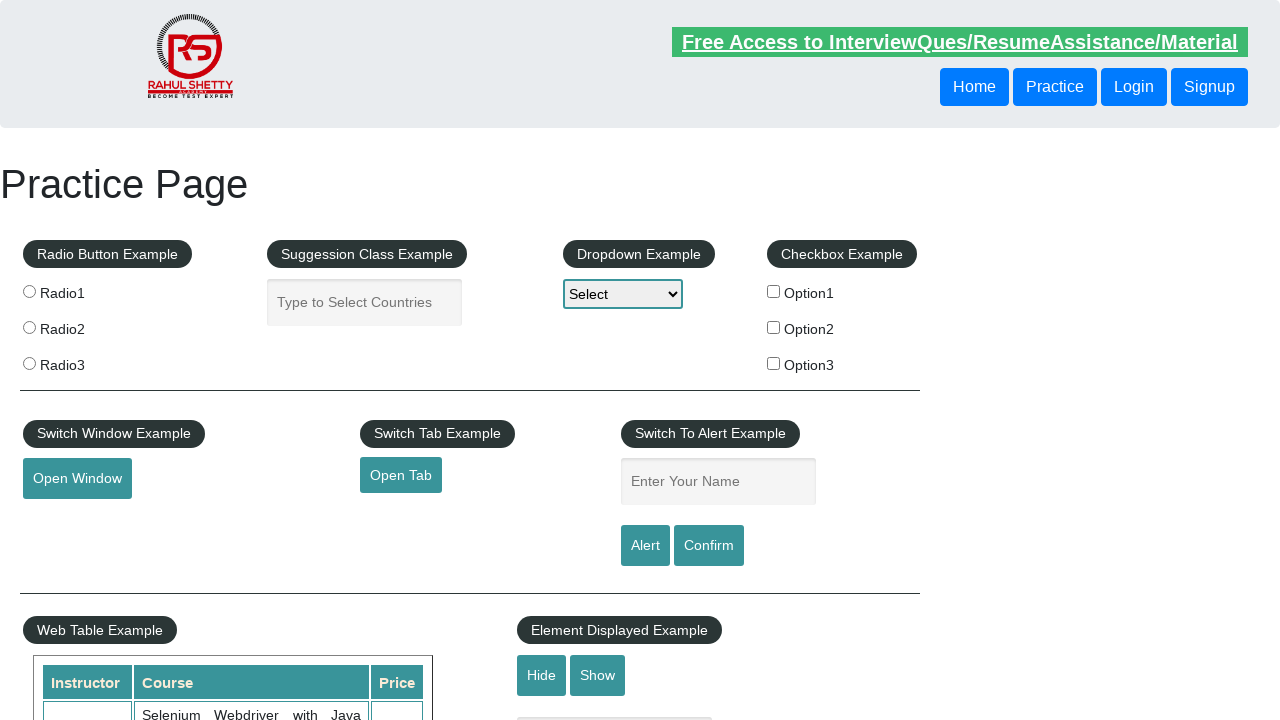

Located all footer links (li.gf-li a)
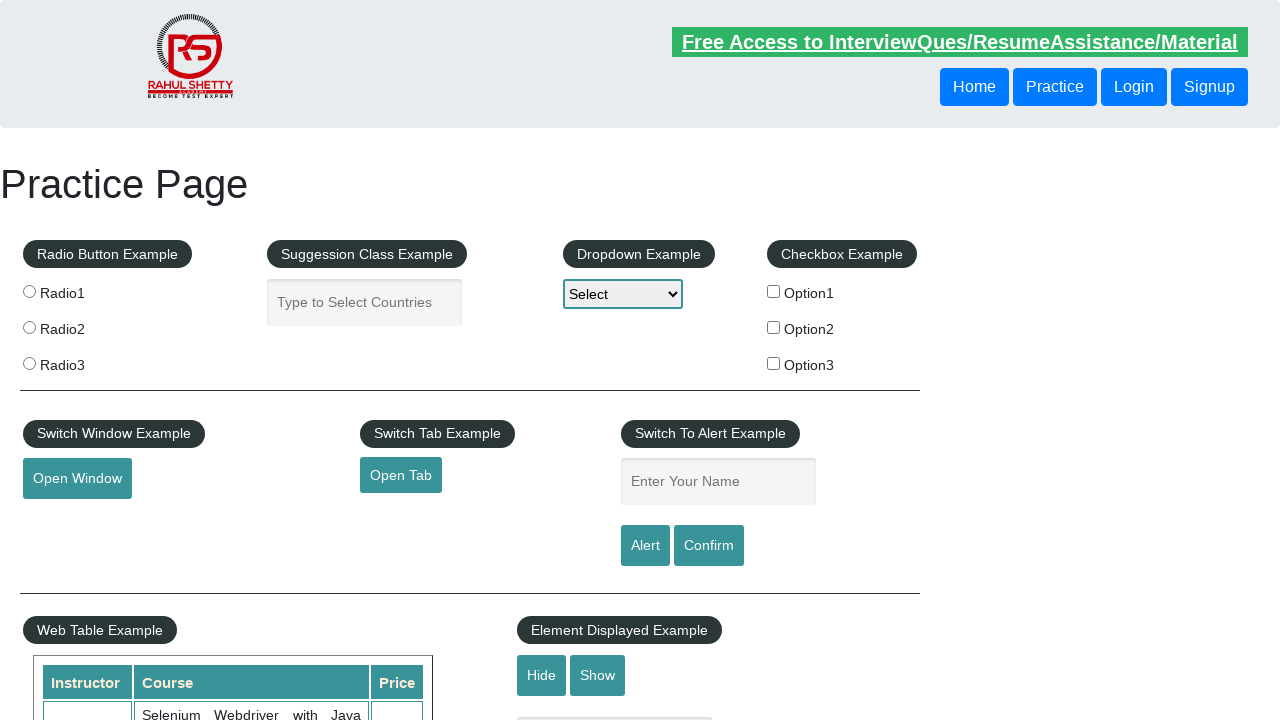

Asserted that footer links are present on the page
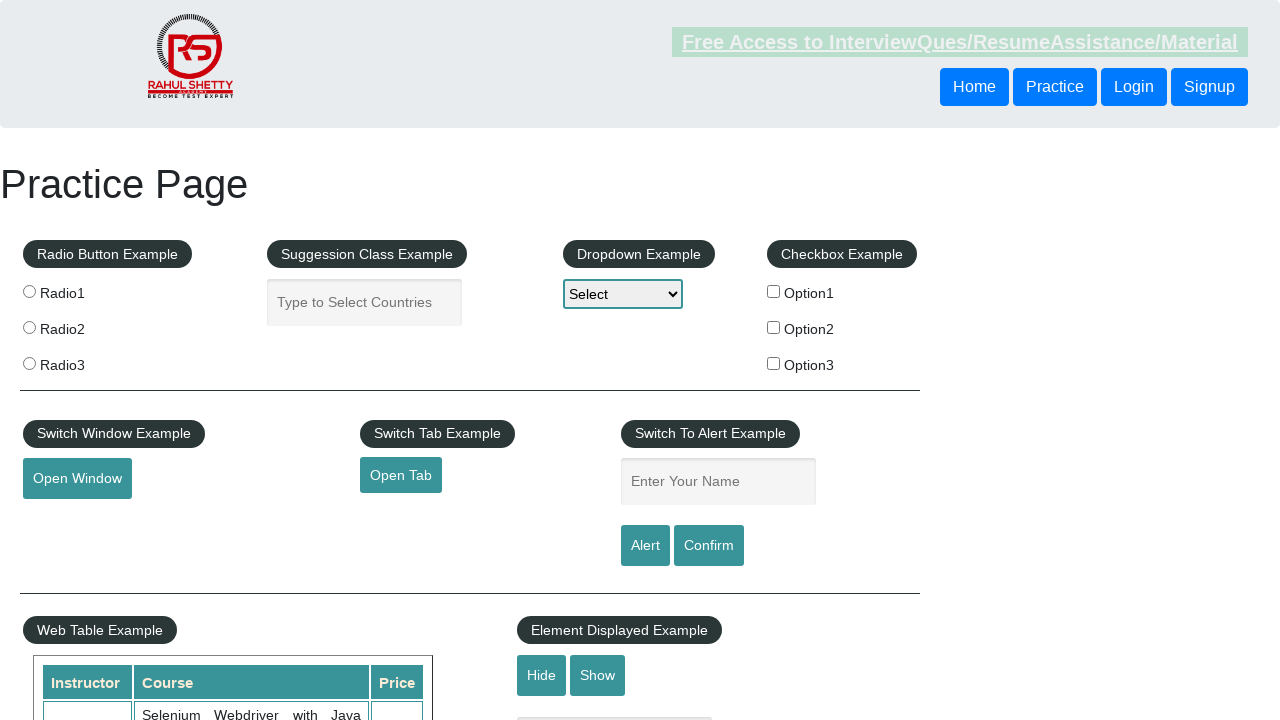

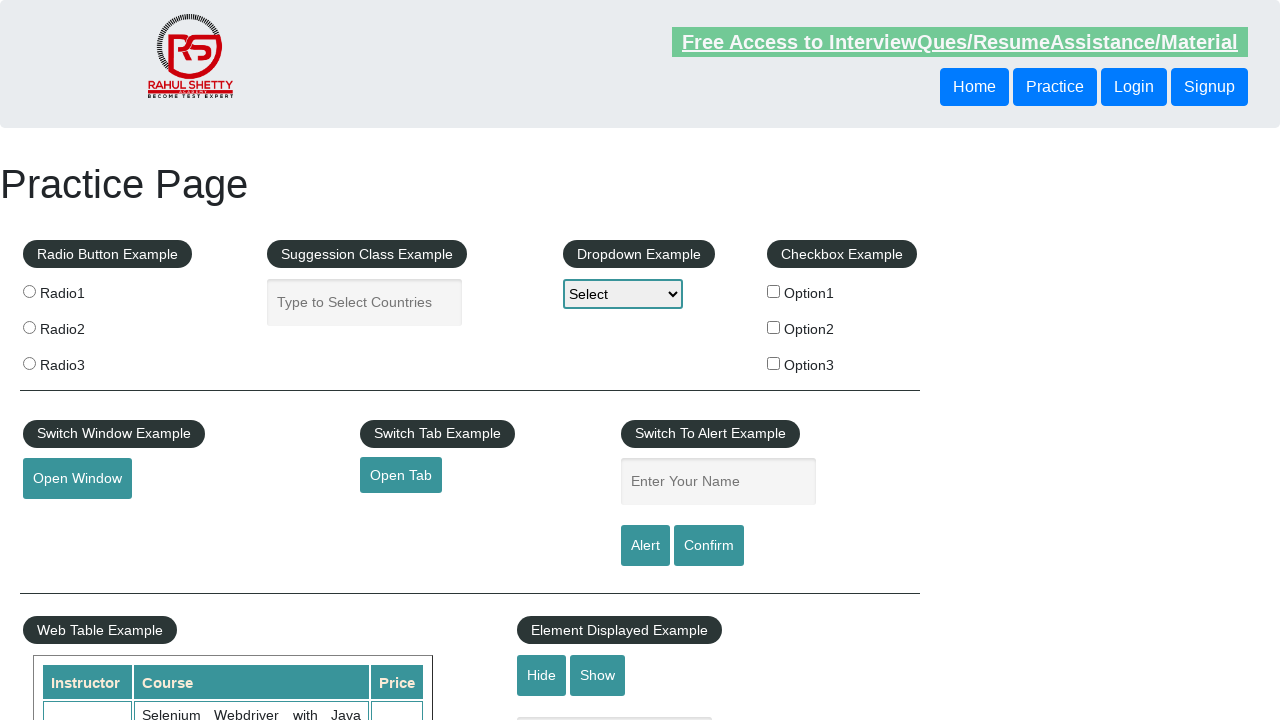